Tests static dropdown selection functionality by selecting an option from a dropdown menu

Starting URL: https://the-internet.herokuapp.com/dropdown

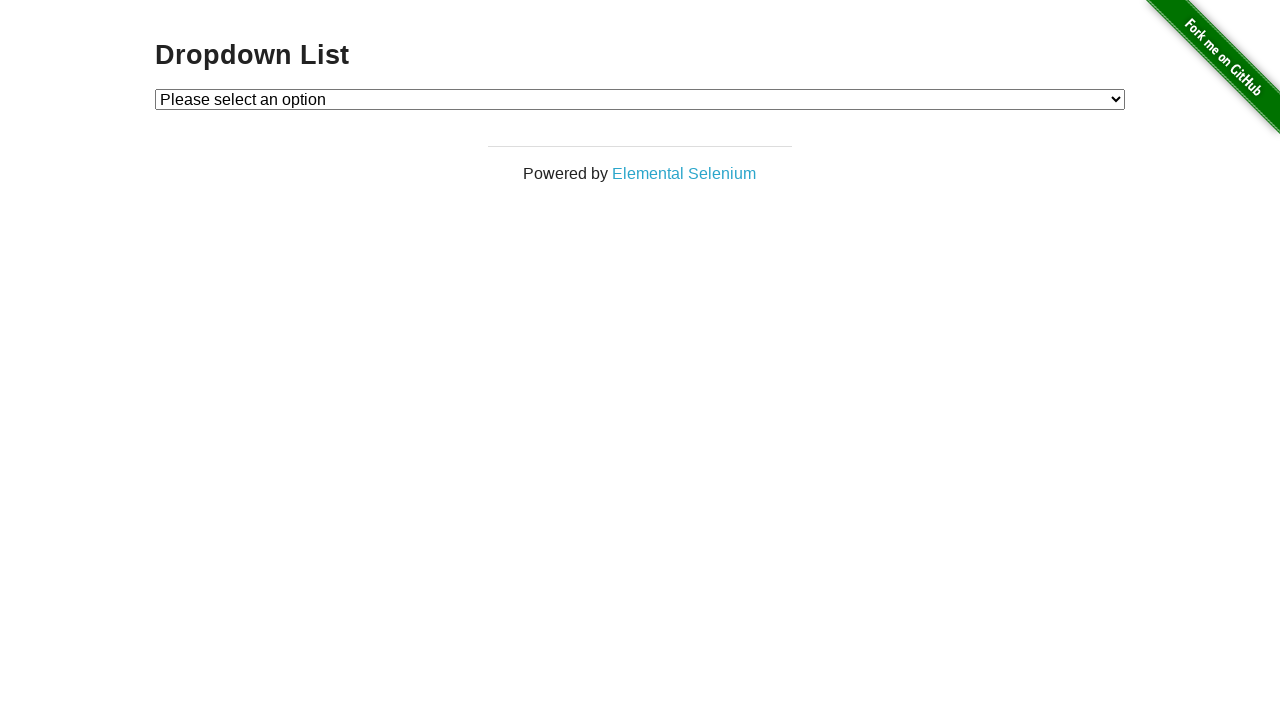

Navigated to dropdown page
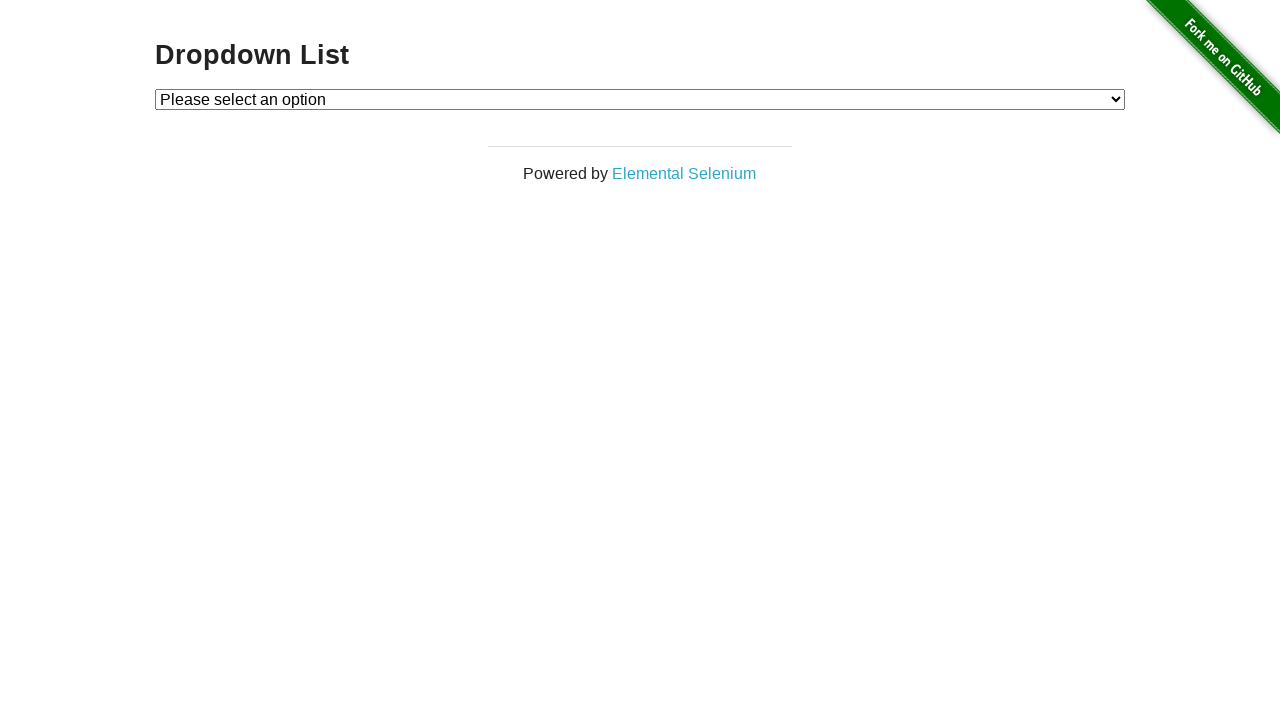

Selected 'Option 2' from the dropdown menu on #dropdown
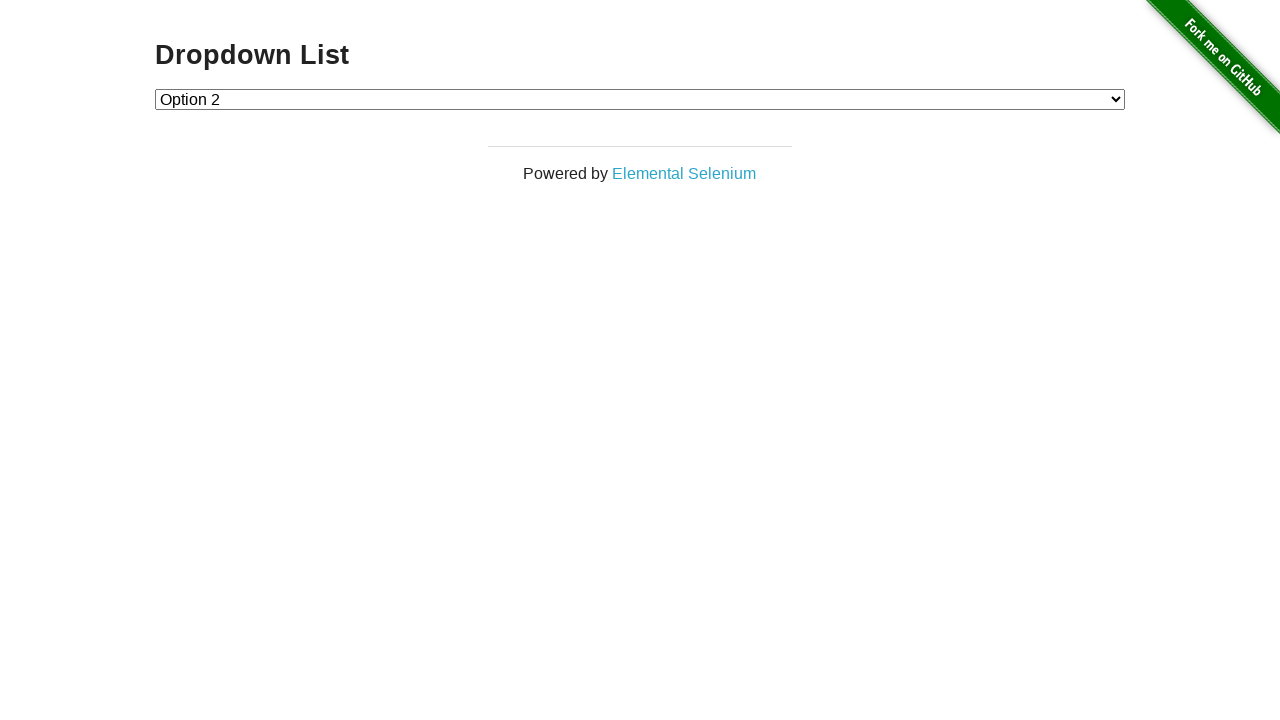

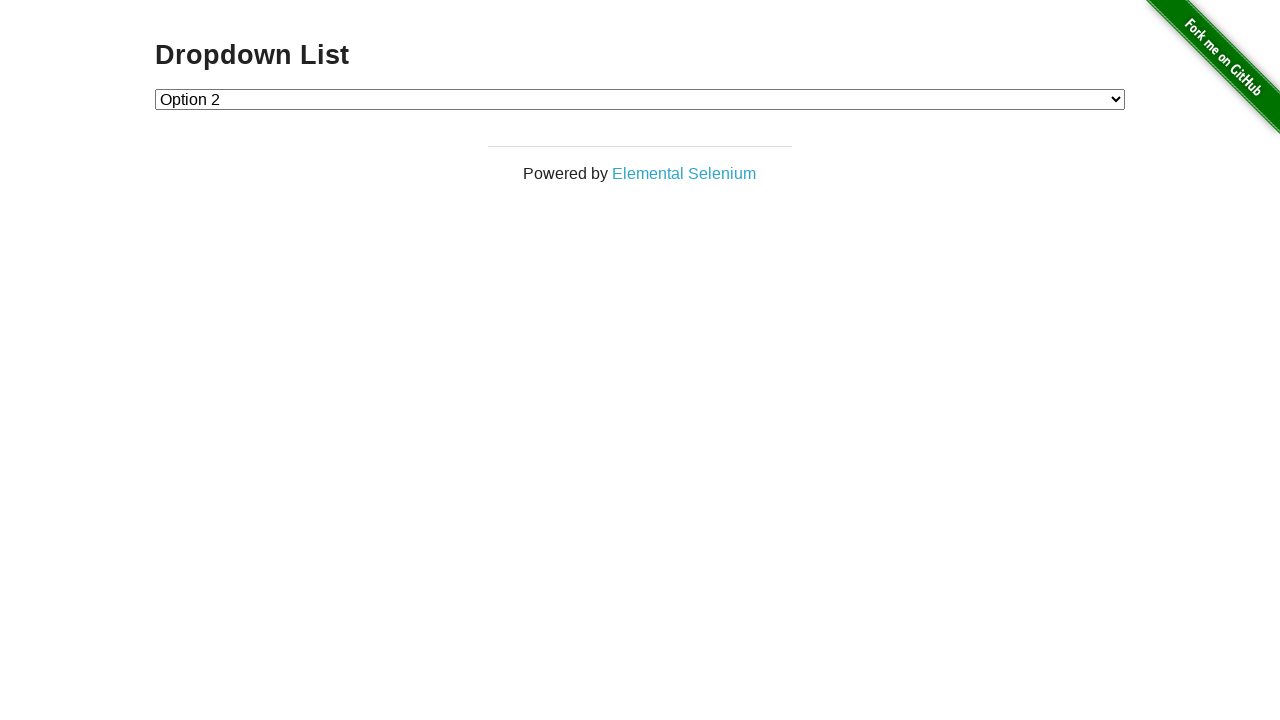